Tests dynamic form field controls by enabling an input field, typing text into it, and then disabling it

Starting URL: https://the-internet.herokuapp.com/dynamic_controls

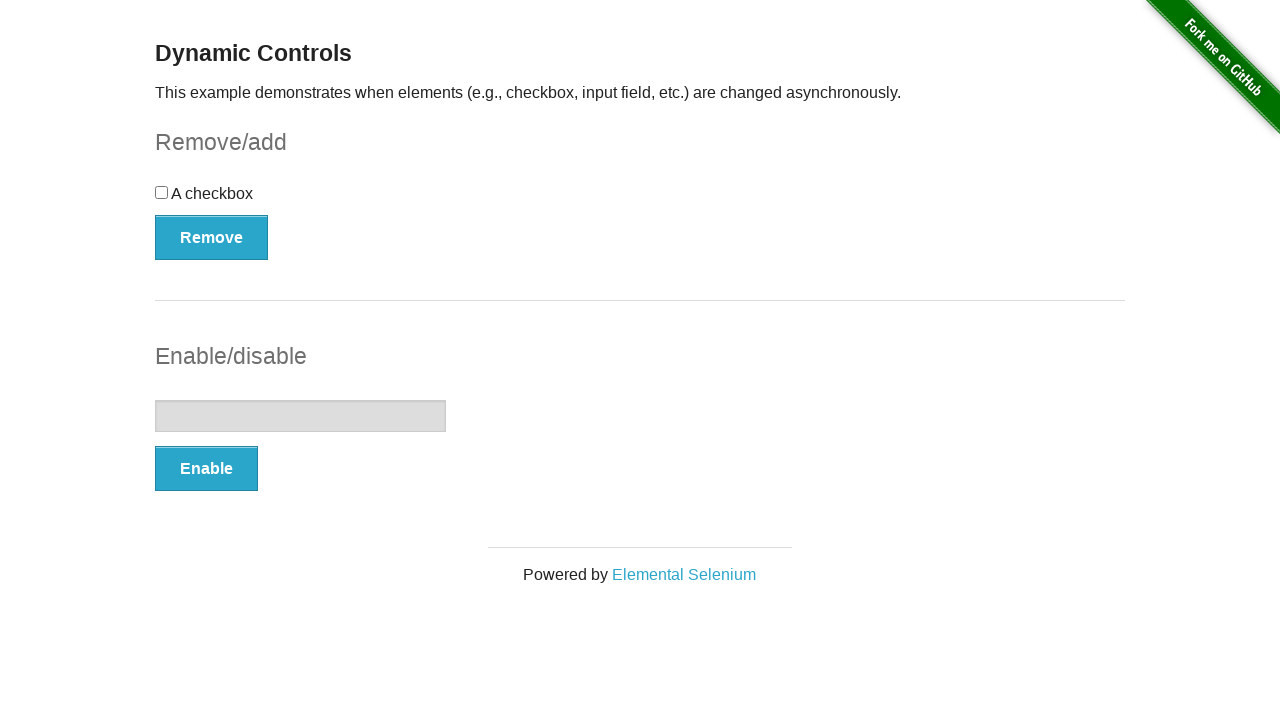

Clicked enable button to activate form field at (206, 469) on xpath=//*[@id="input-example"]/button
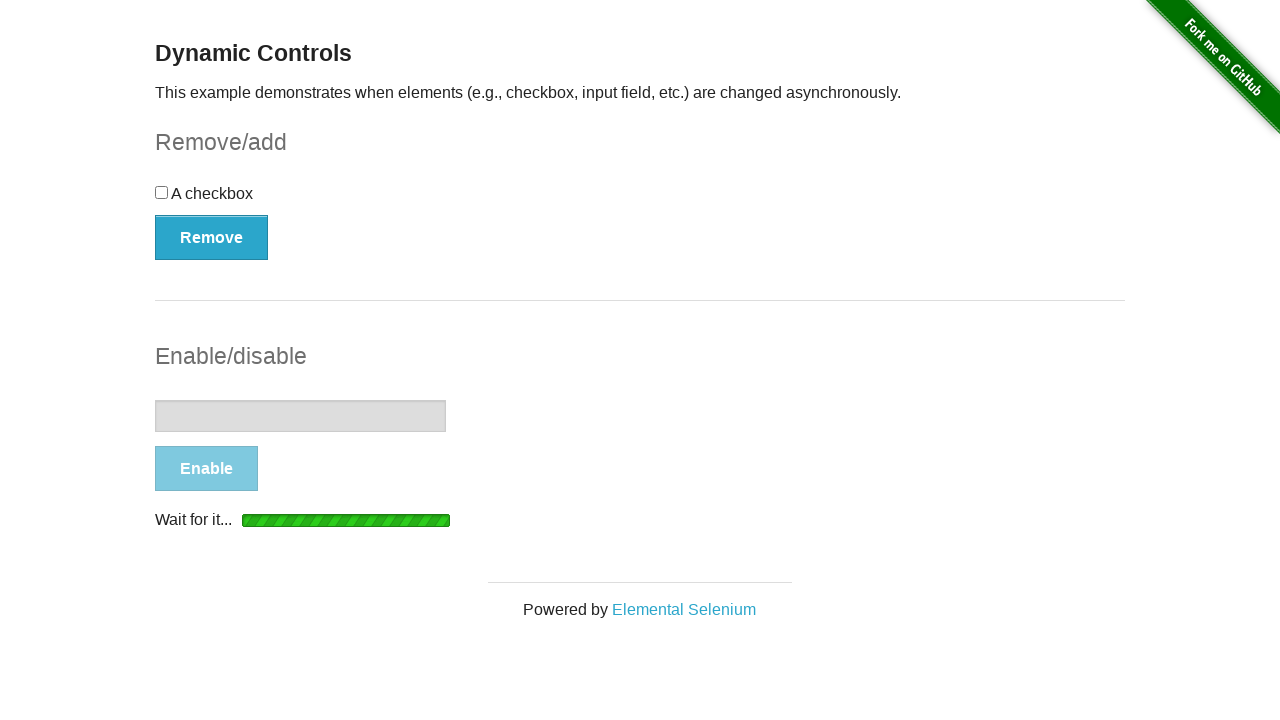

Enable message appeared confirming field is active
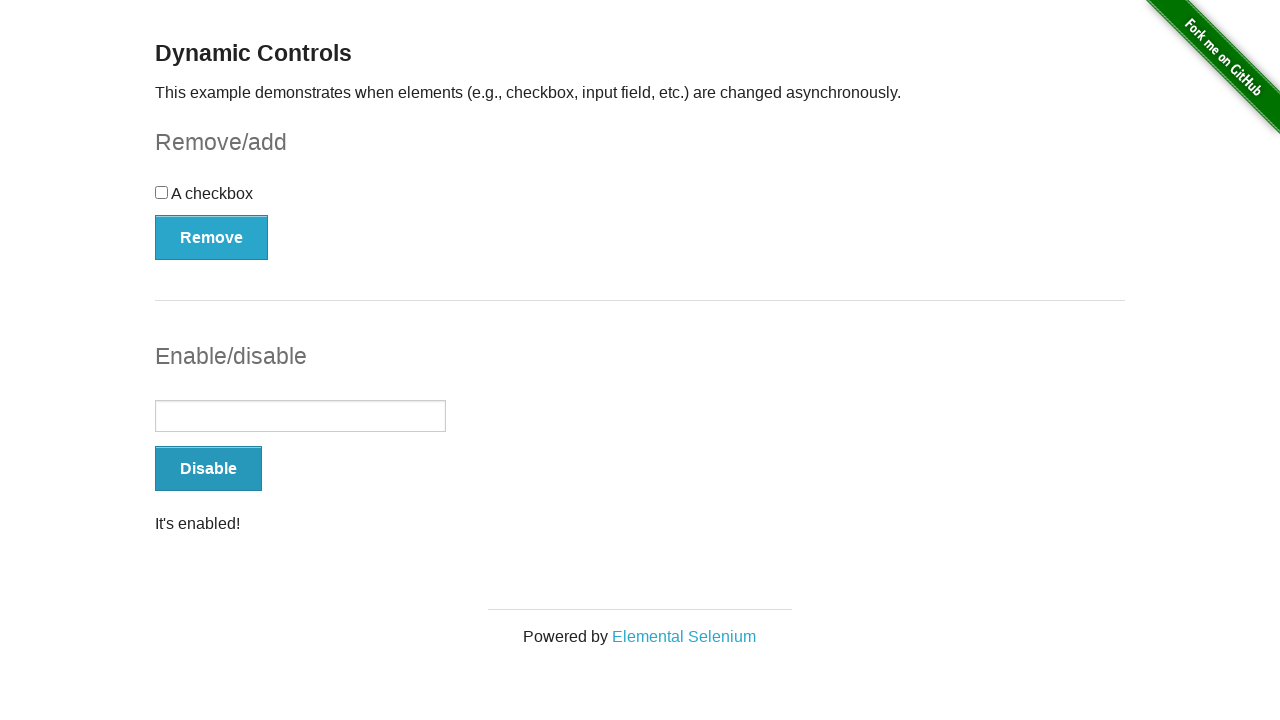

Typed 'hello world' into the enabled input field on //*[@id="input-example"]/input
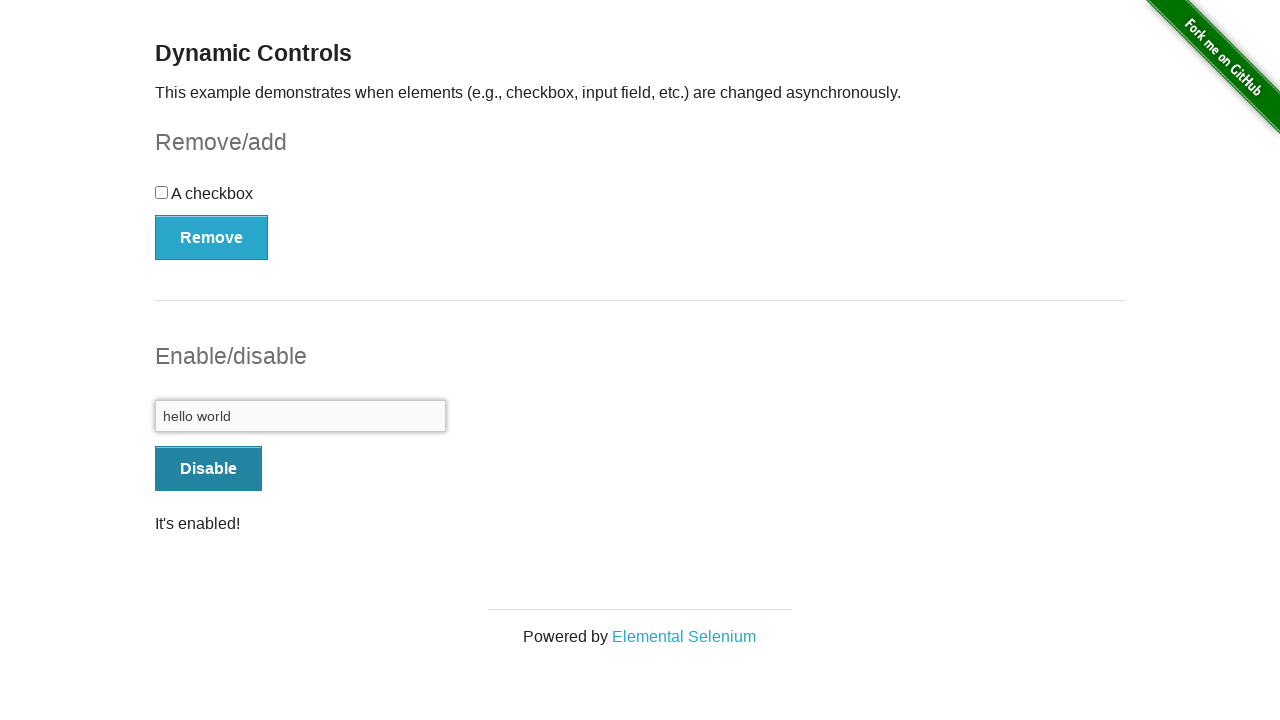

Clicked disable button to deactivate form field at (208, 469) on xpath=//*[@id="input-example"]/button
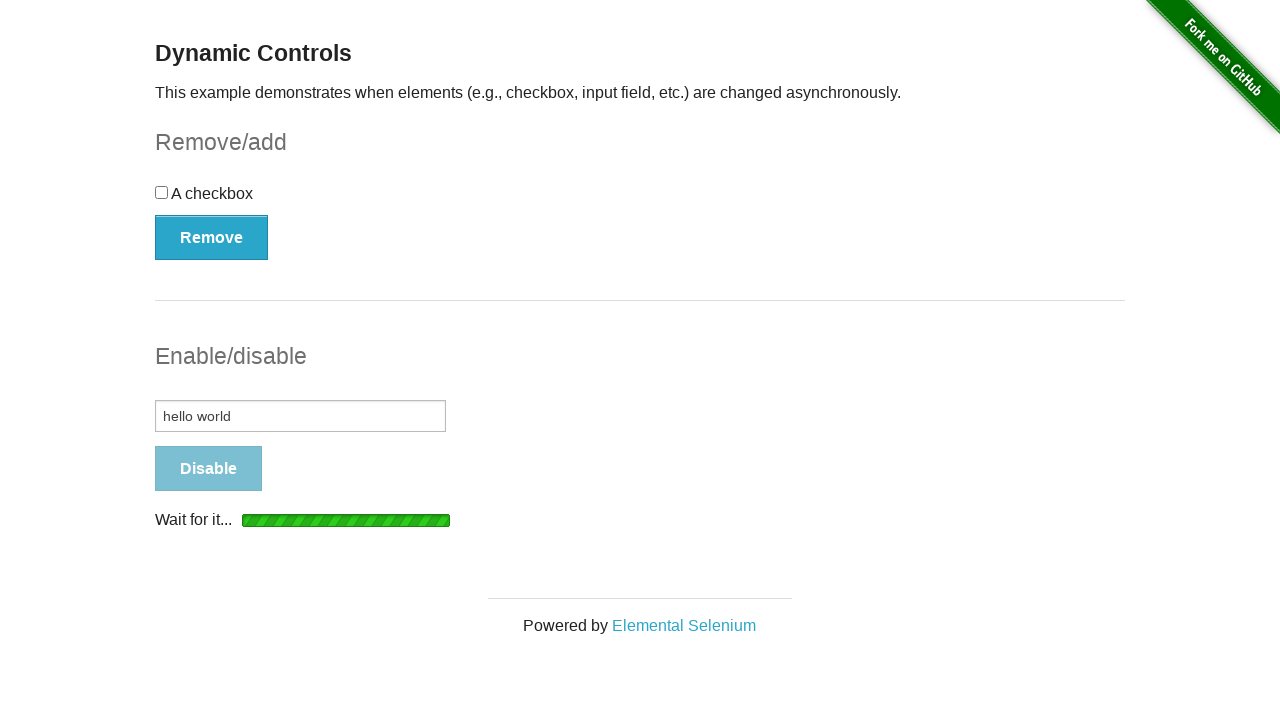

Disable message appeared confirming field is inactive
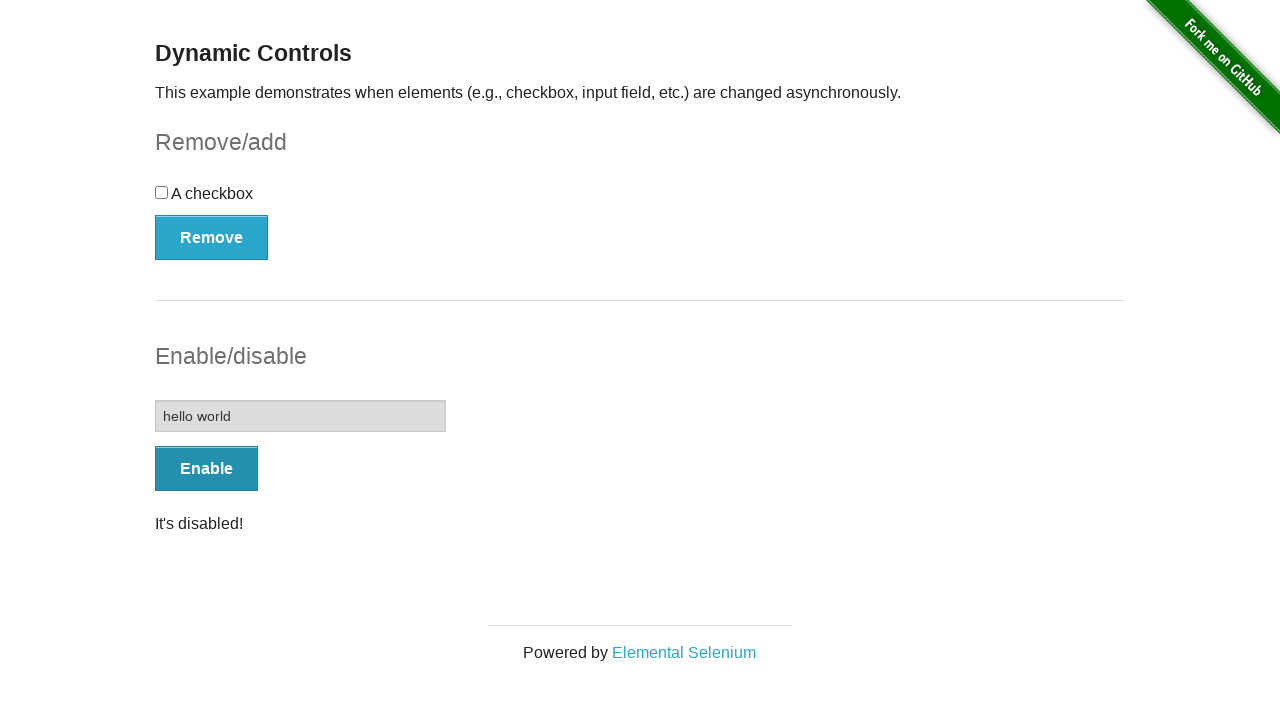

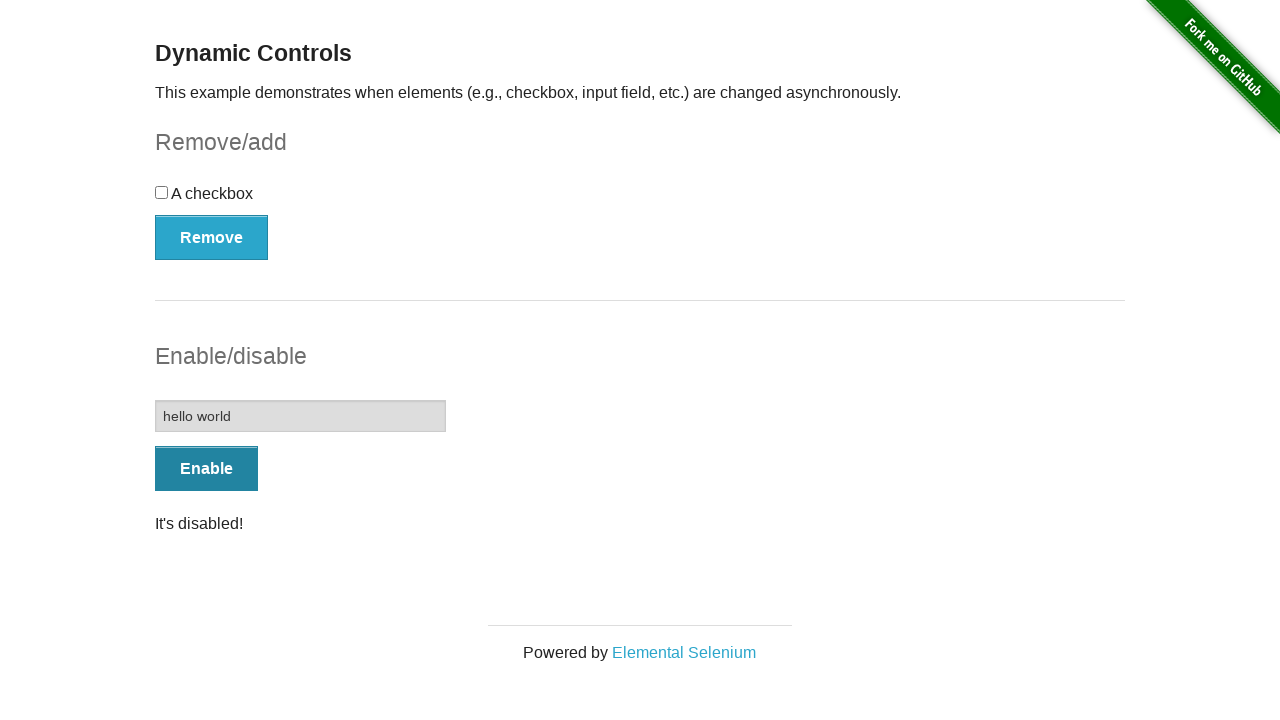